Tests login form validation when both username and password are blank, verifying the error message appears

Starting URL: https://sakshingp.github.io/assignment/login.html

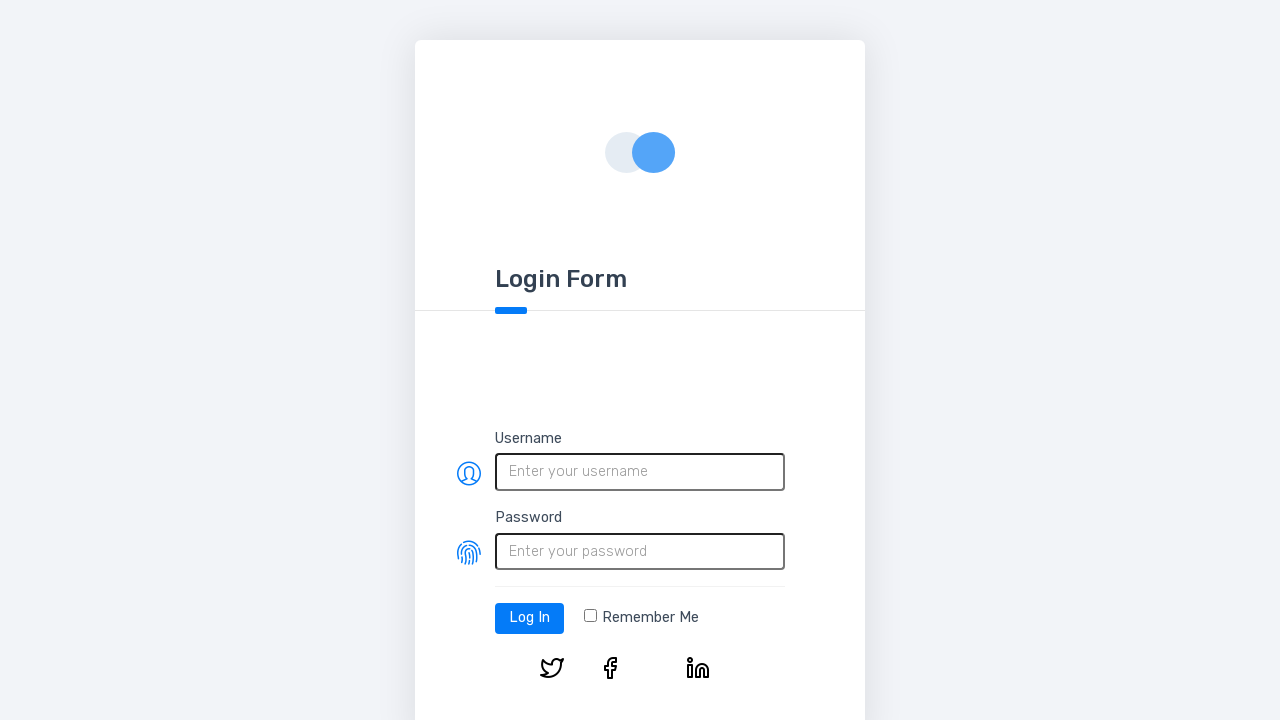

Scrolled down 786 pixels to view login form
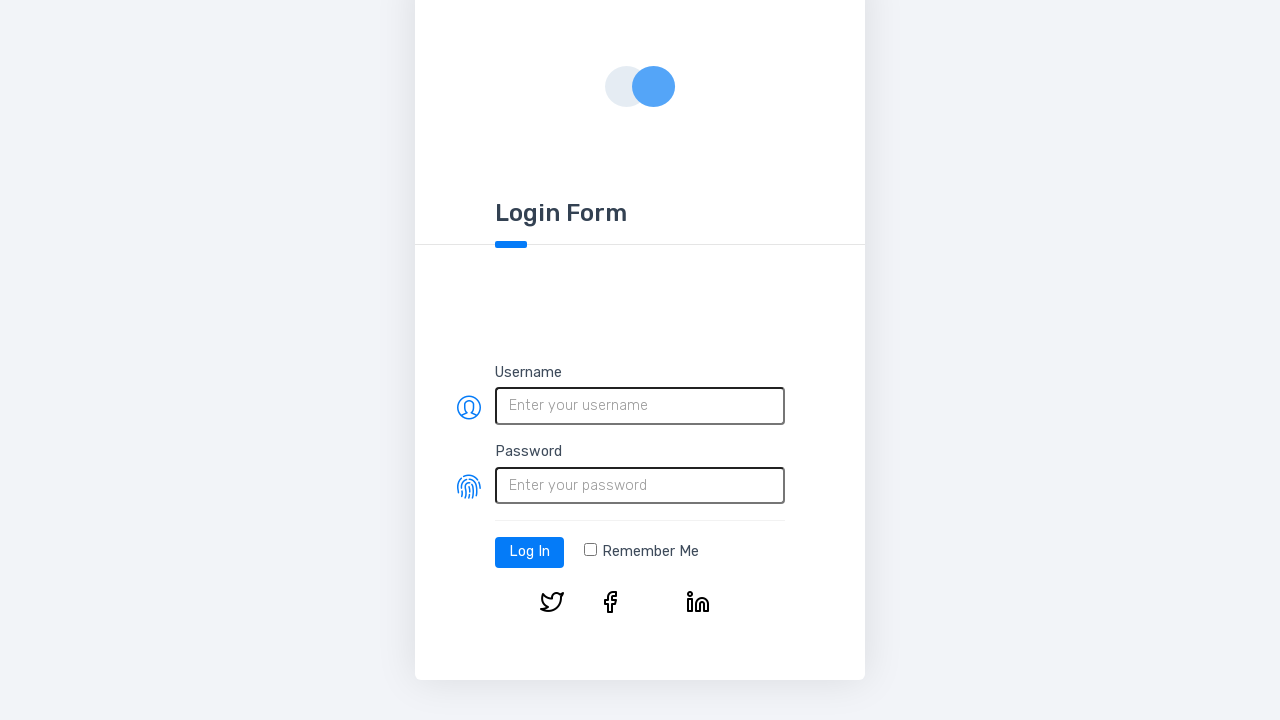

Clicked username field without entering text at (640, 406) on #username
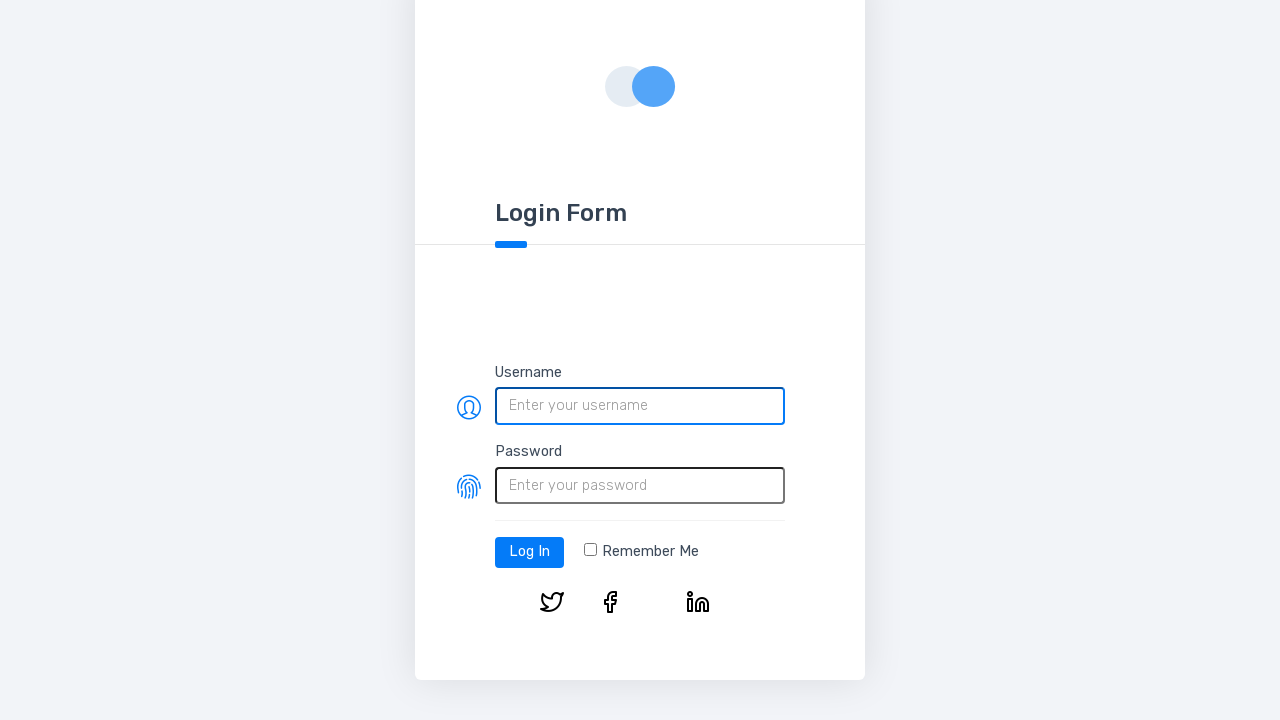

Clicked password field without entering text at (640, 485) on #password
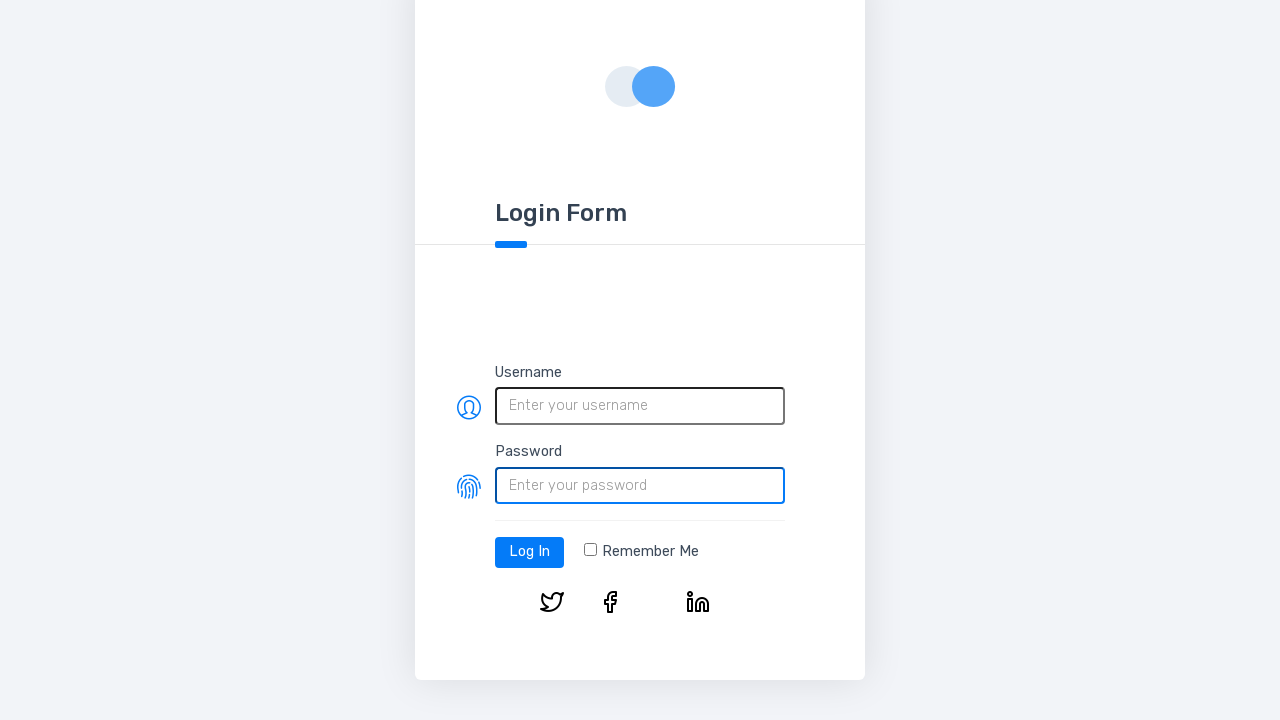

Checked remember me checkbox at (590, 550) on .form-check-input
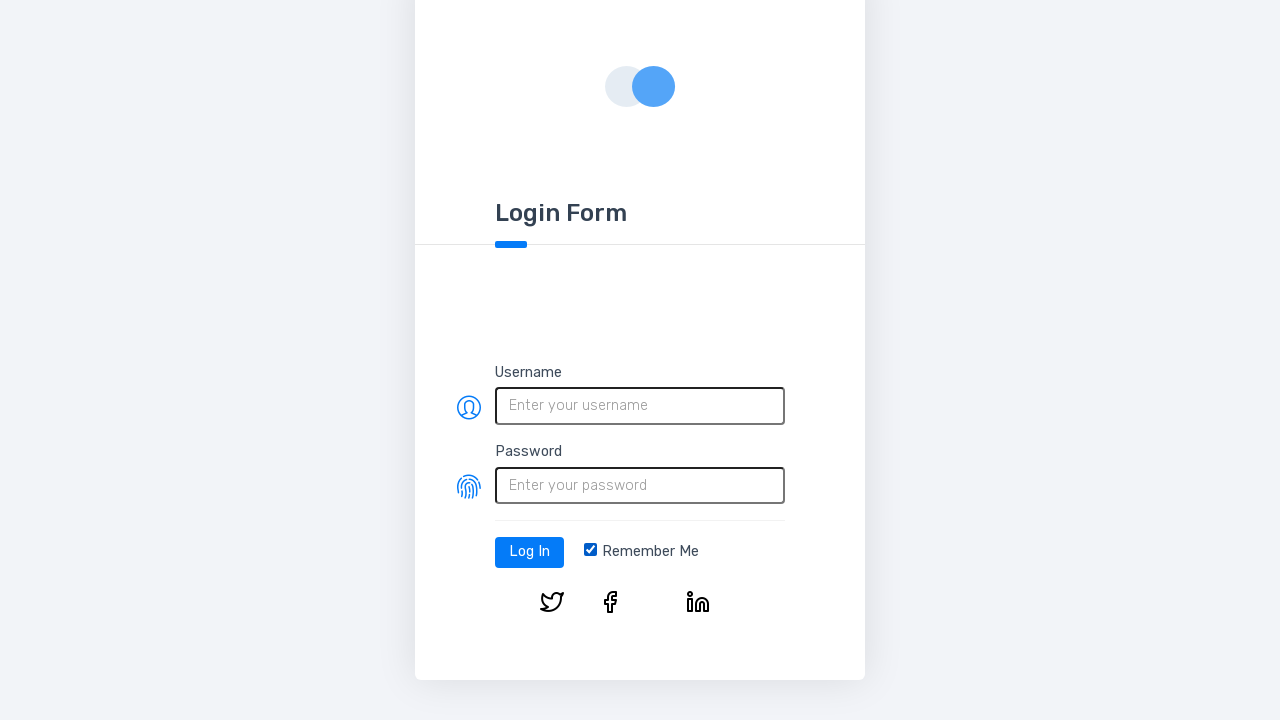

Clicked login button with blank credentials at (530, 552) on #log-in
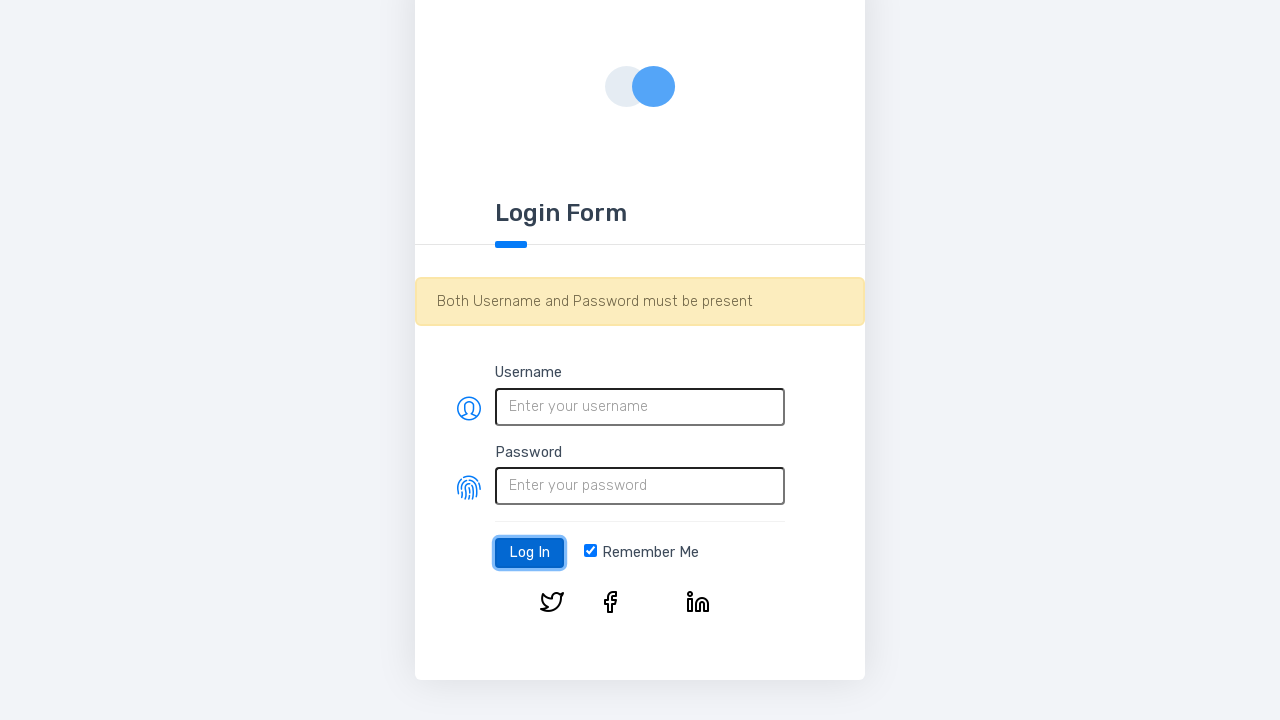

Error message appeared on page
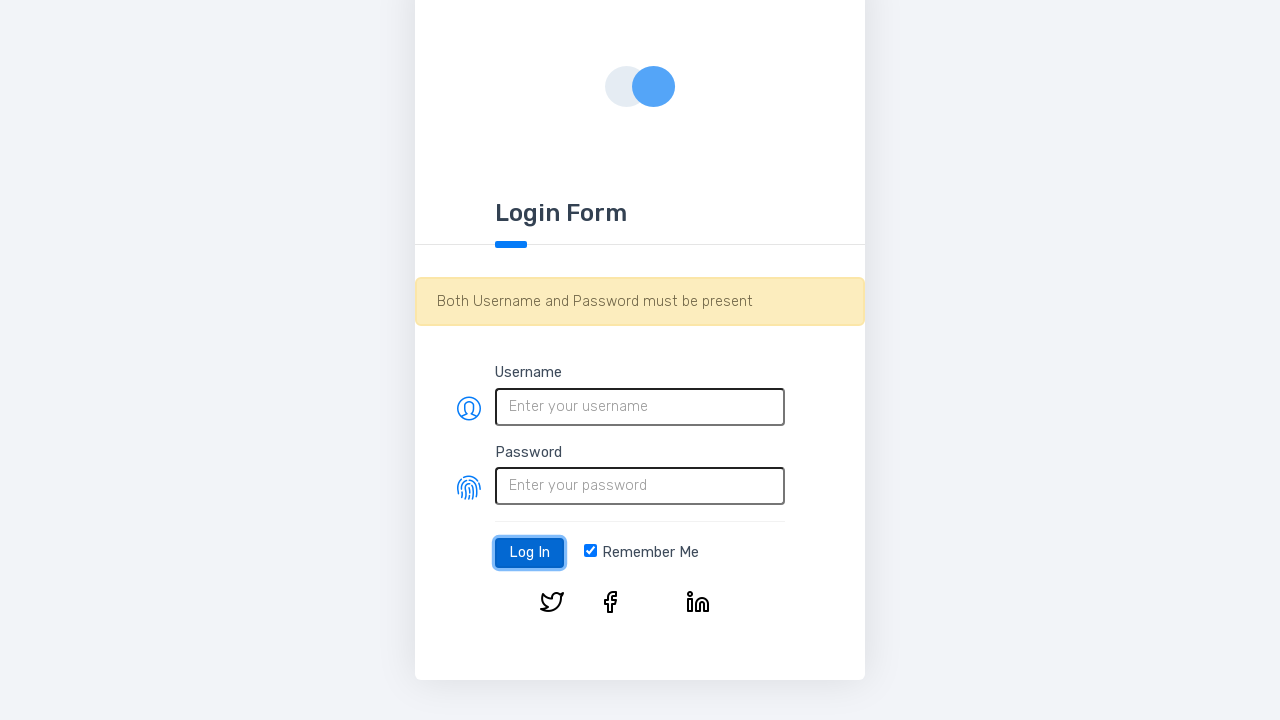

Retrieved error message text: Both Username and Password must be present 
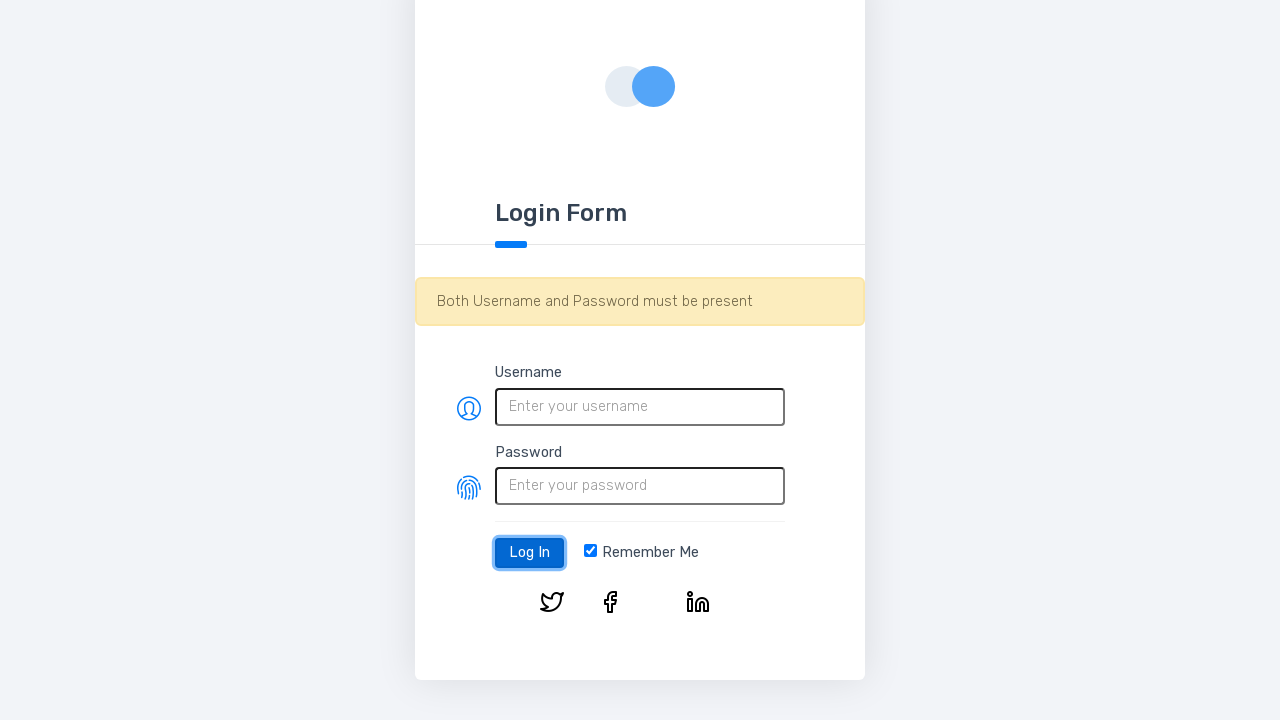

Verified error message contains expected validation text
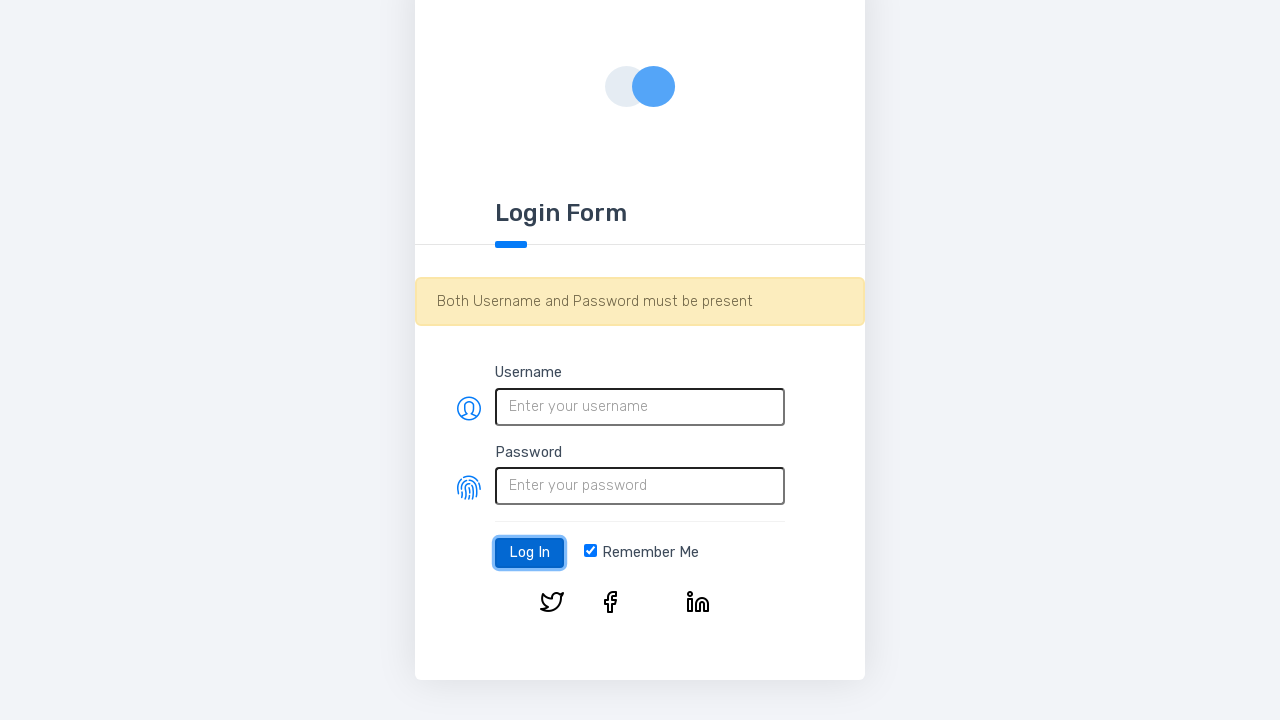

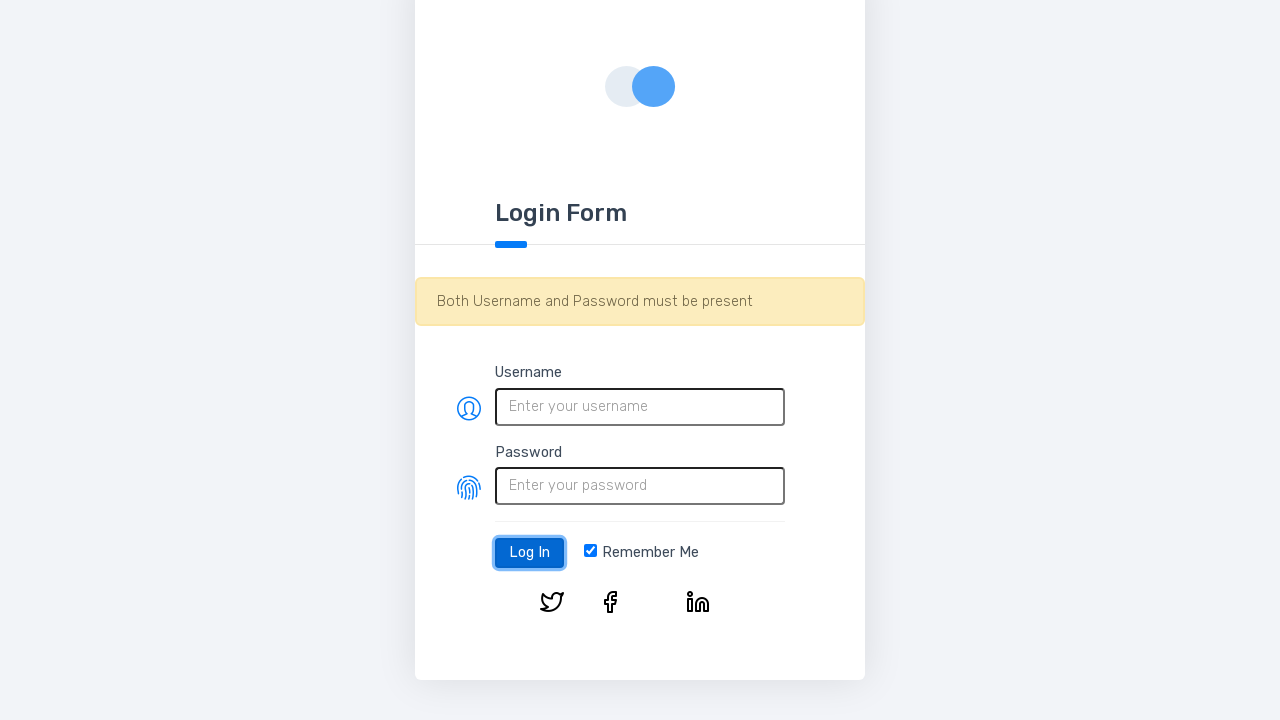